Tests marking all items as completed using the toggle-all checkbox

Starting URL: https://demo.playwright.dev/todomvc

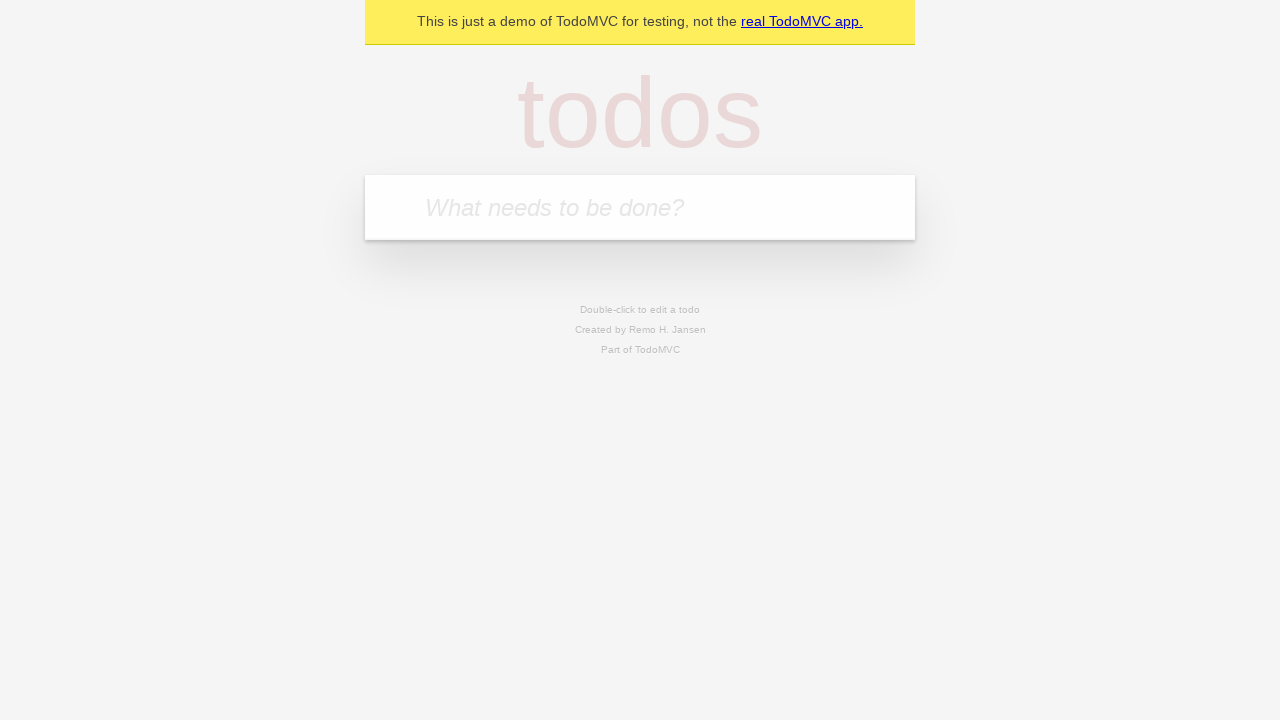

Filled new todo field with 'buy some cheese' on .new-todo
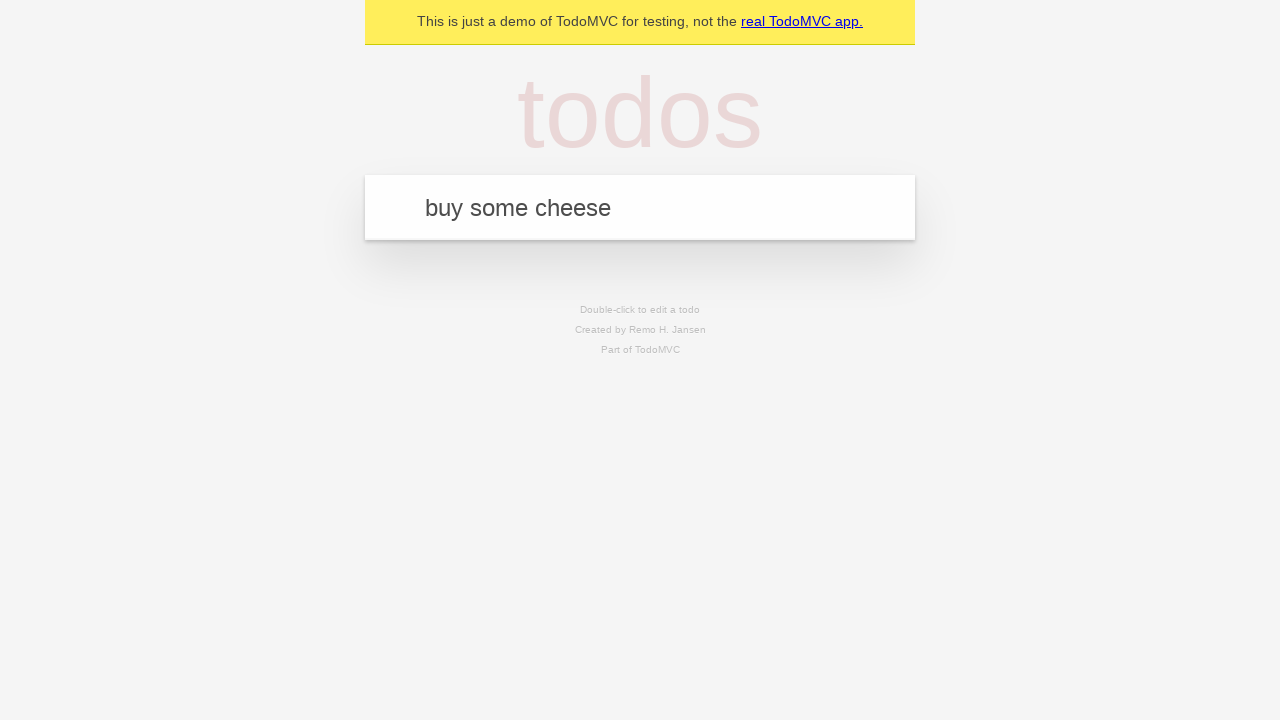

Pressed Enter to add first todo on .new-todo
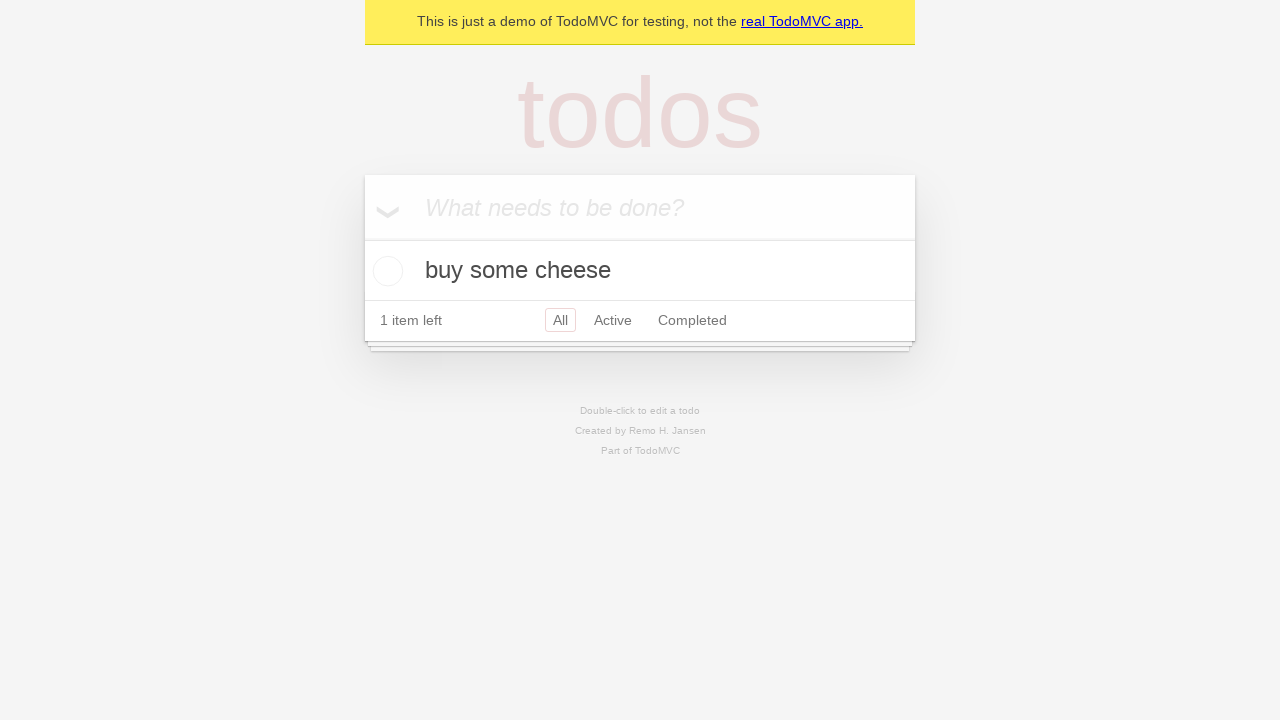

Filled new todo field with 'feed the cat' on .new-todo
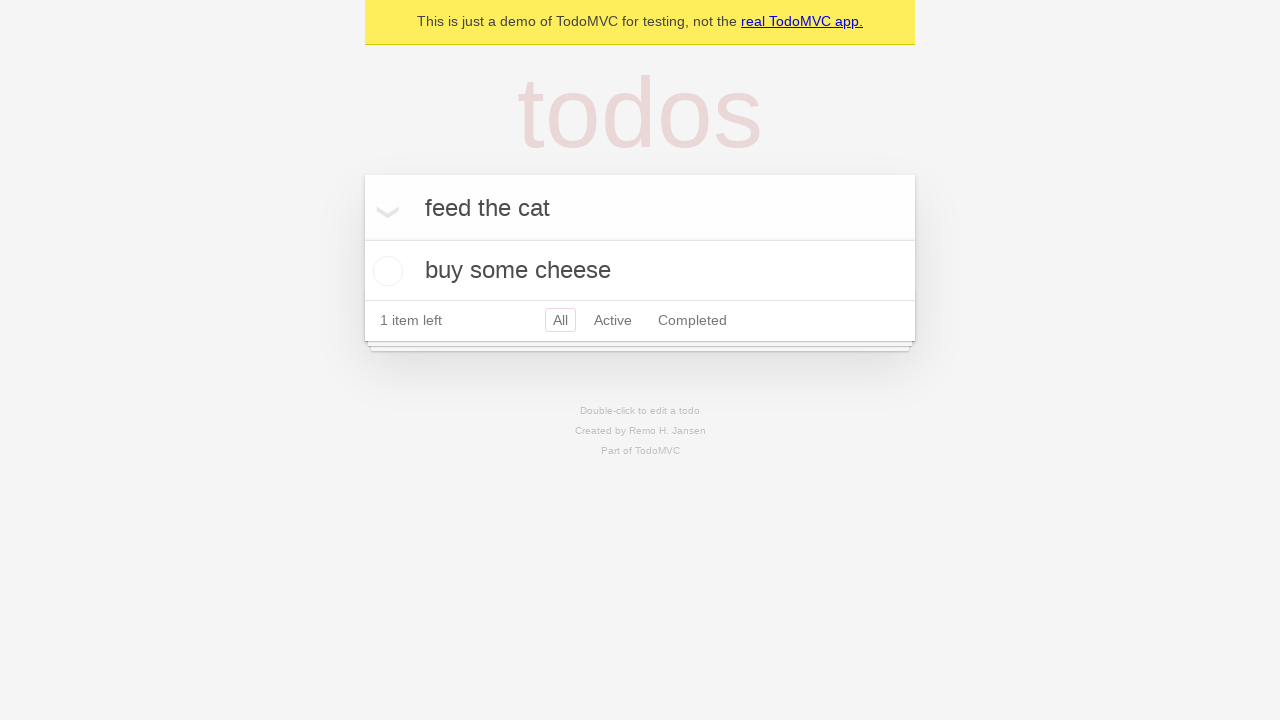

Pressed Enter to add second todo on .new-todo
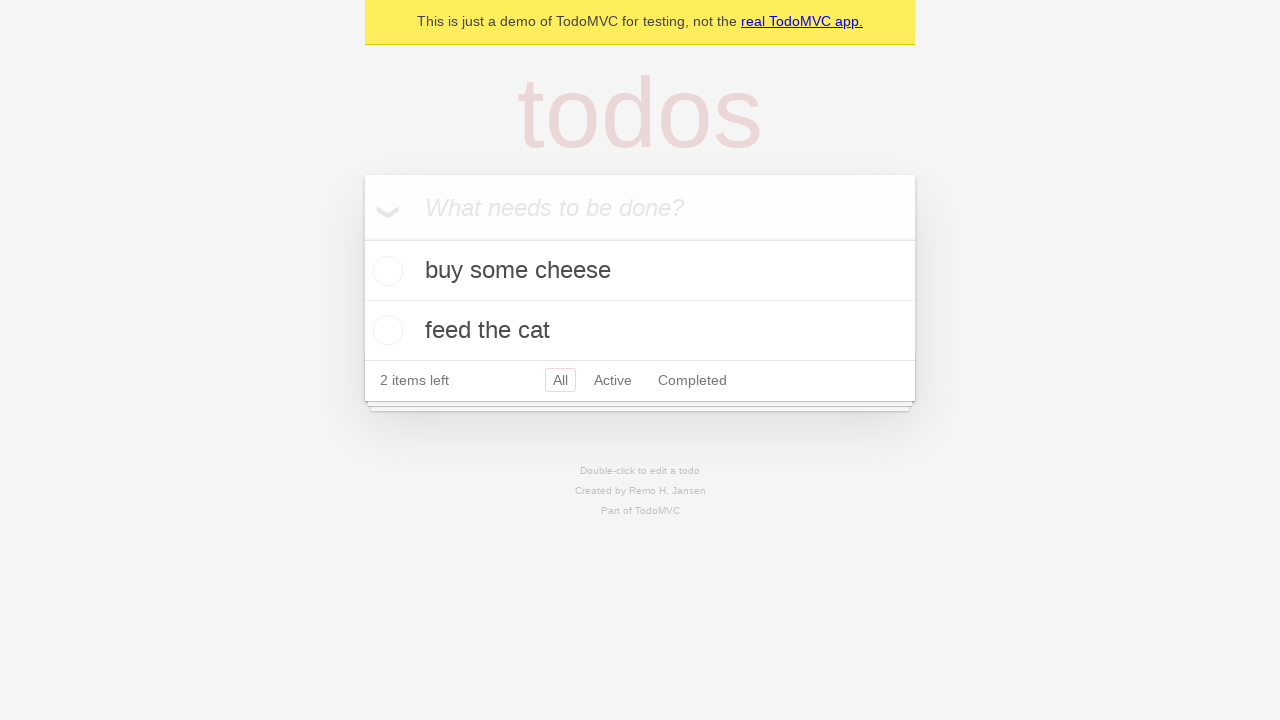

Filled new todo field with 'book a doctors appointment' on .new-todo
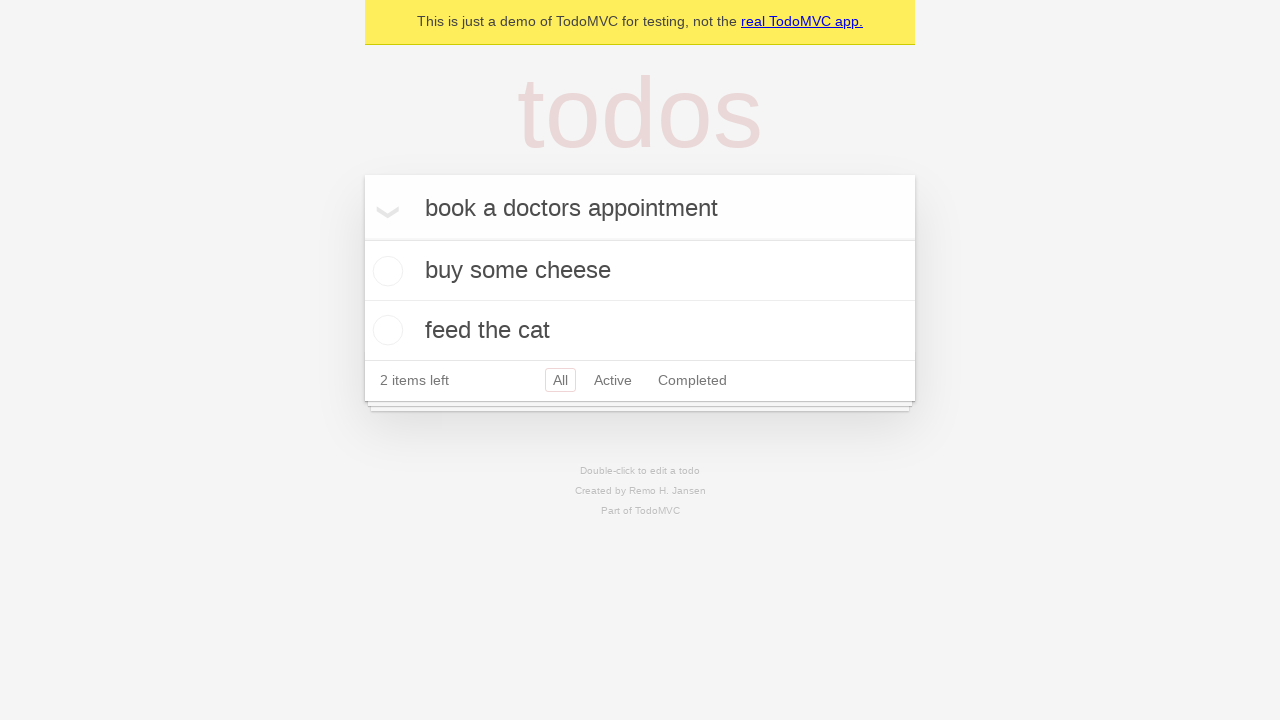

Pressed Enter to add third todo on .new-todo
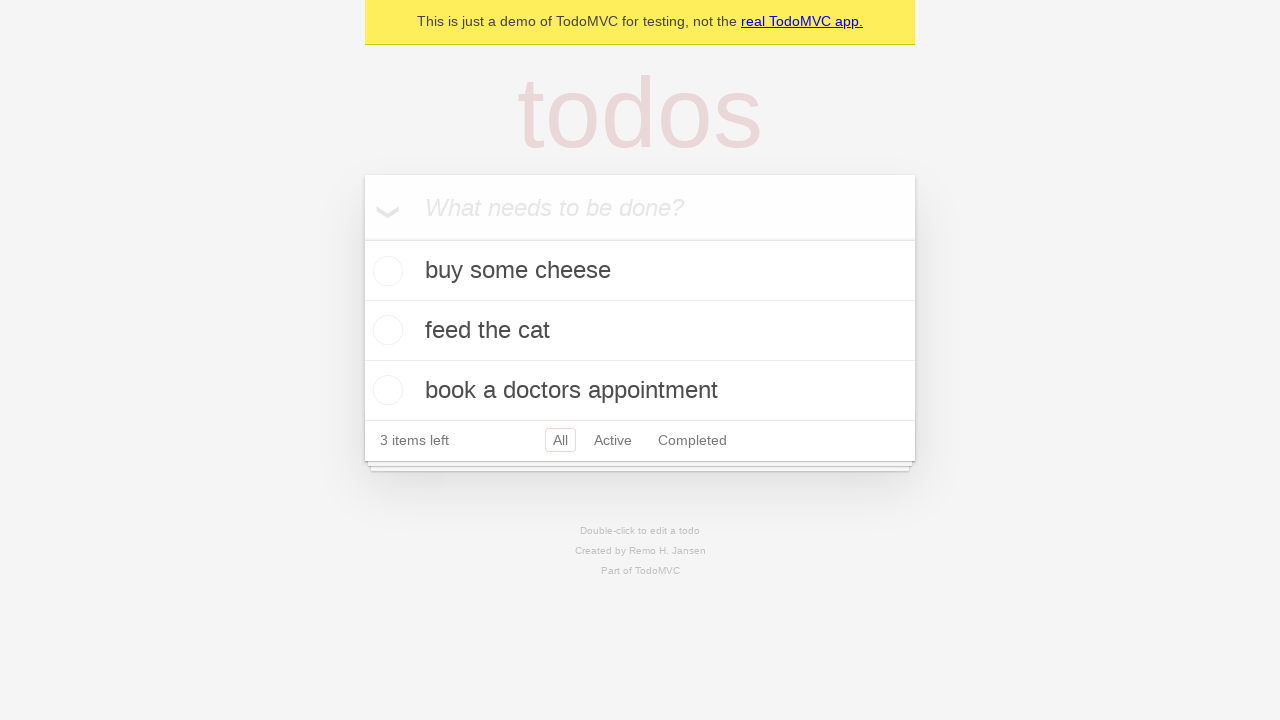

Waited for all three items to be added to the list
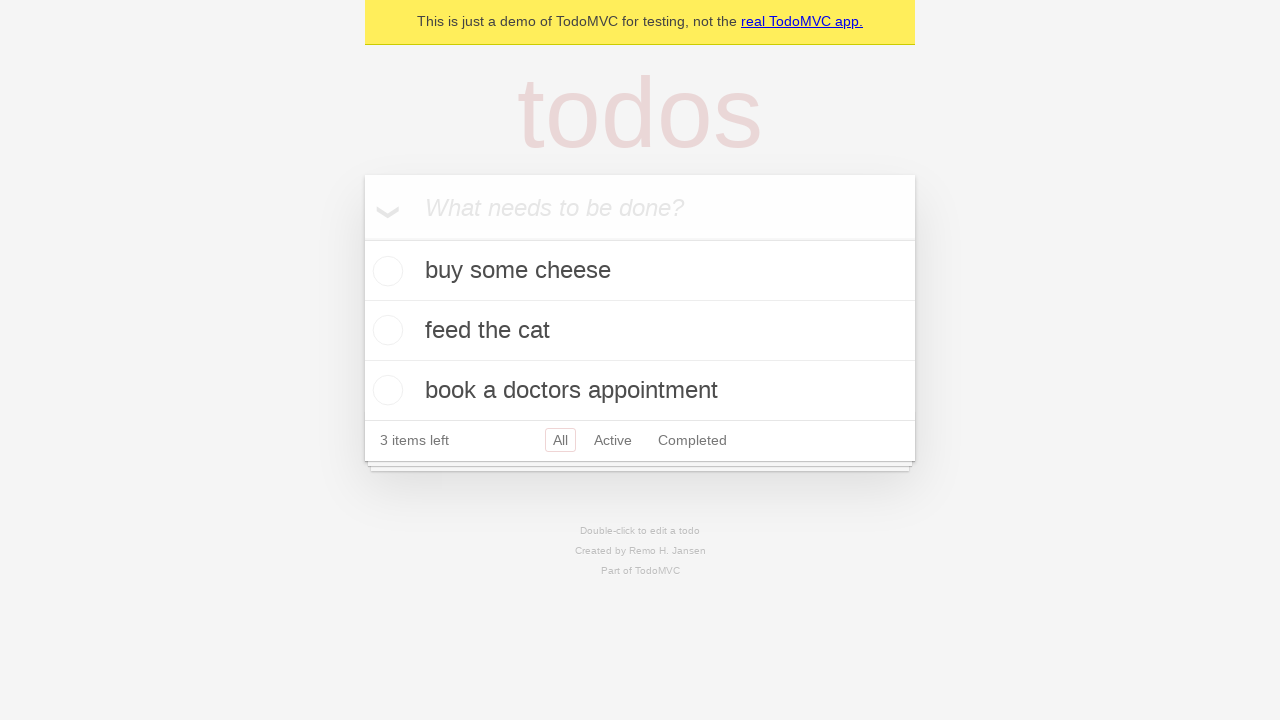

Clicked toggle-all checkbox to mark all items as completed at (362, 238) on .toggle-all
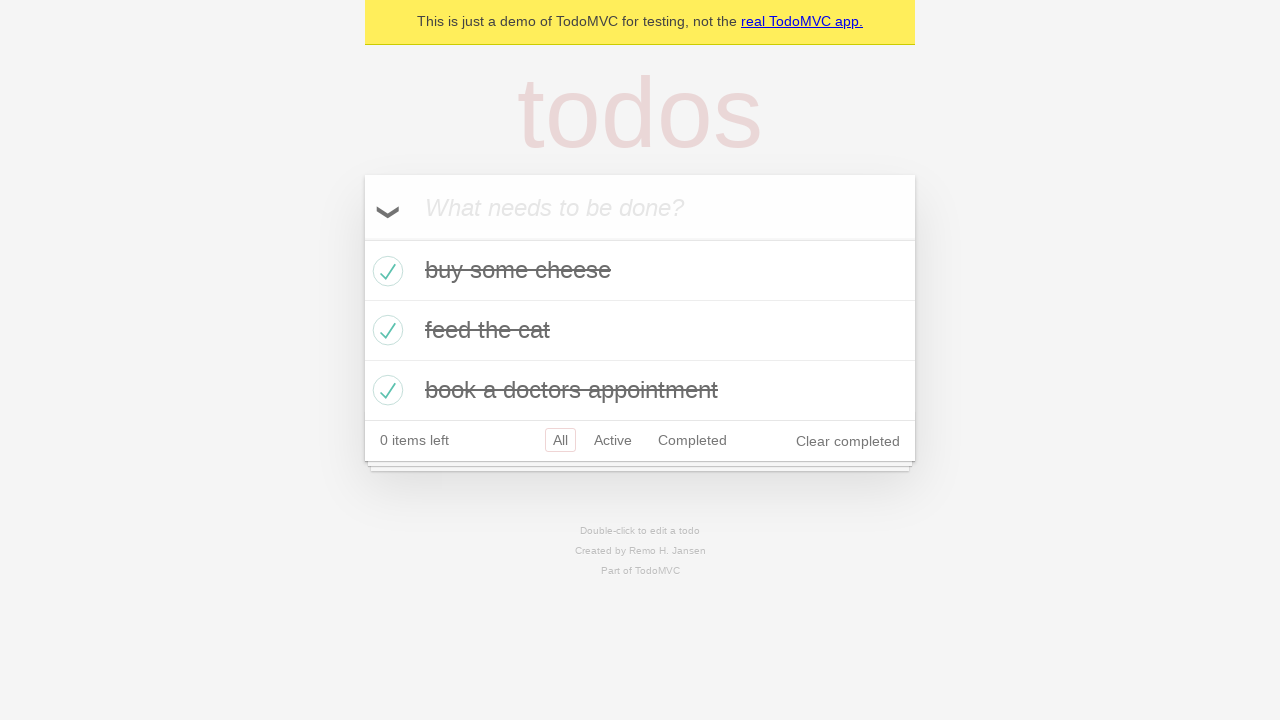

Verified that all items are marked as completed
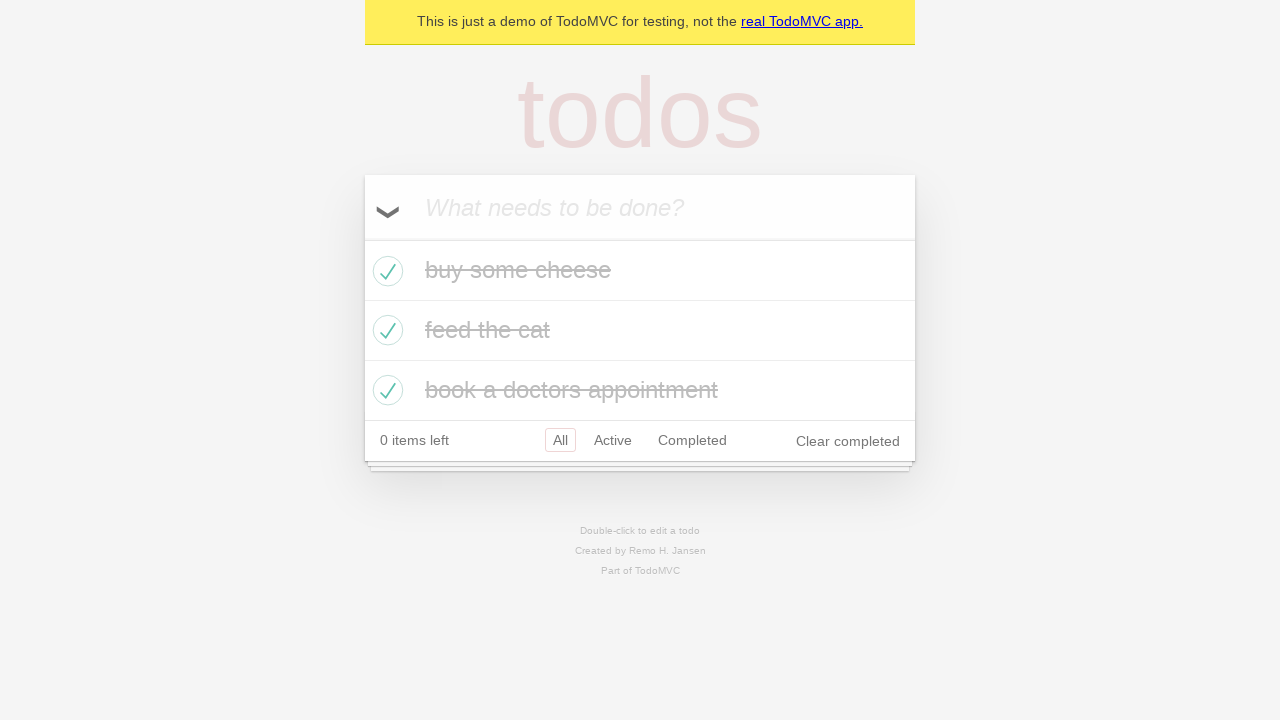

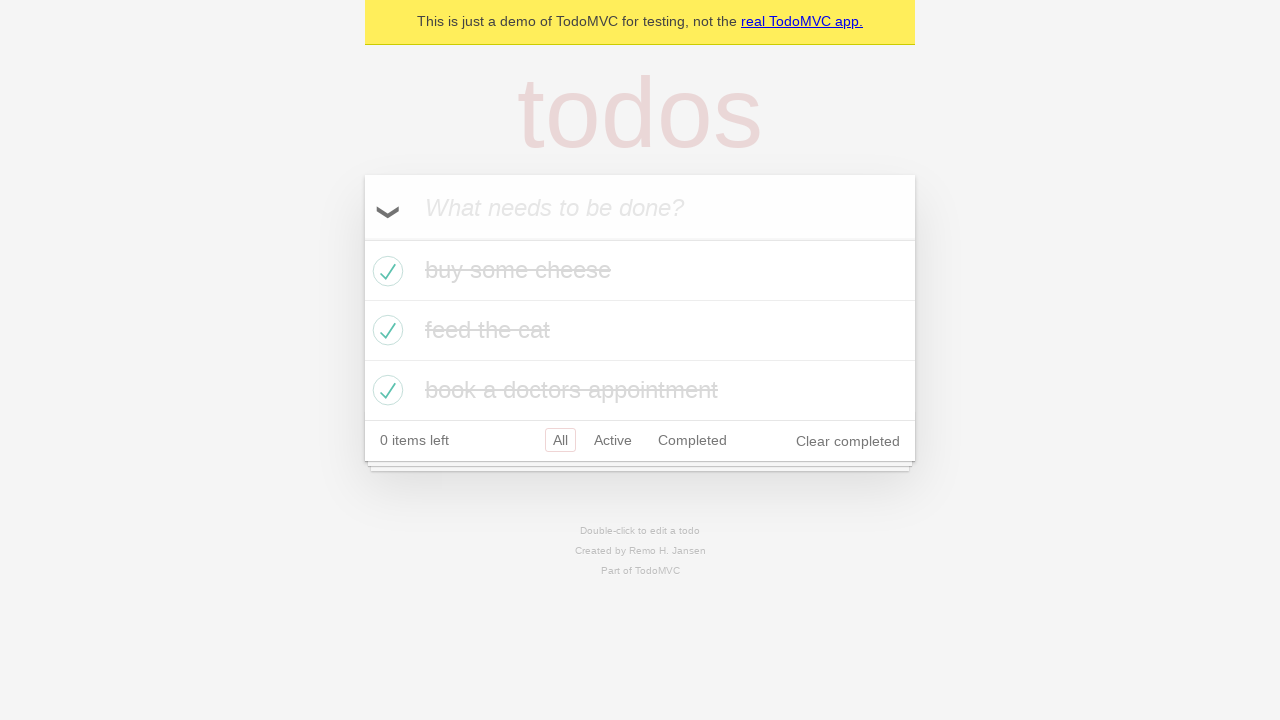